Tests popup window handling by clicking a link that opens a popup window, then closing only the child popup while keeping the parent window open.

Starting URL: http://omayo.blogspot.com/

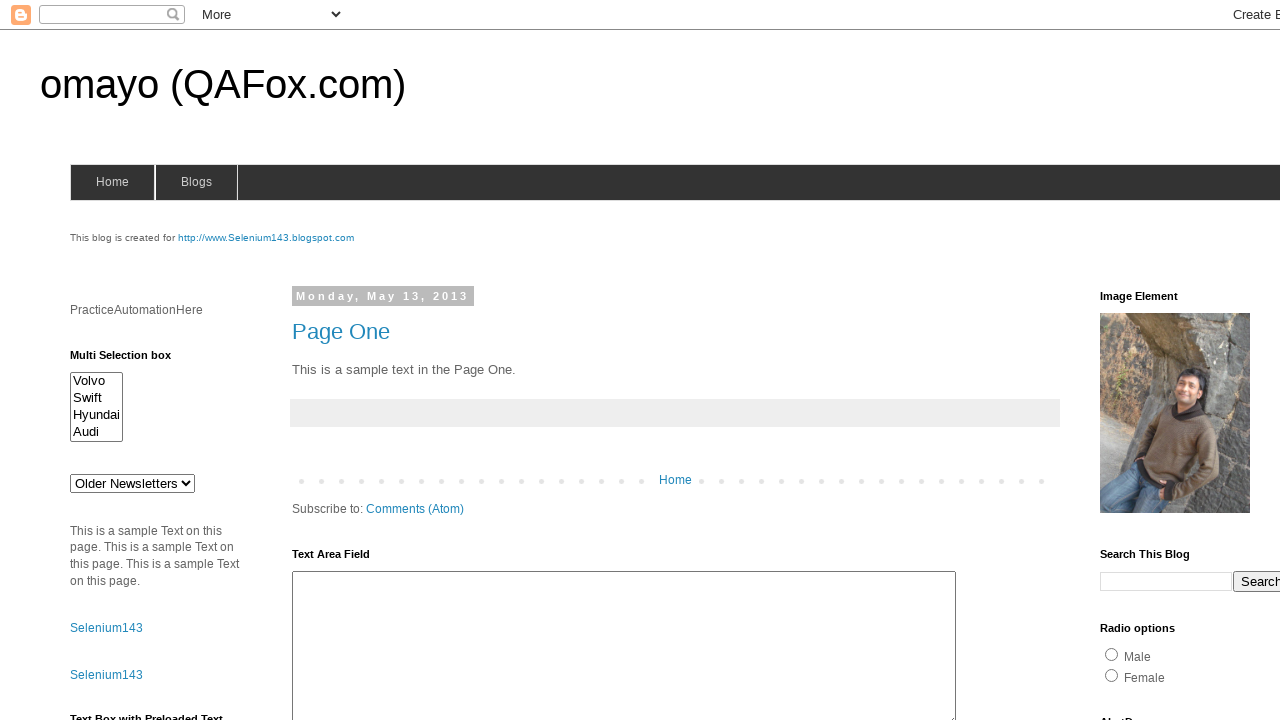

Scrolled to 'Open a popup window' link
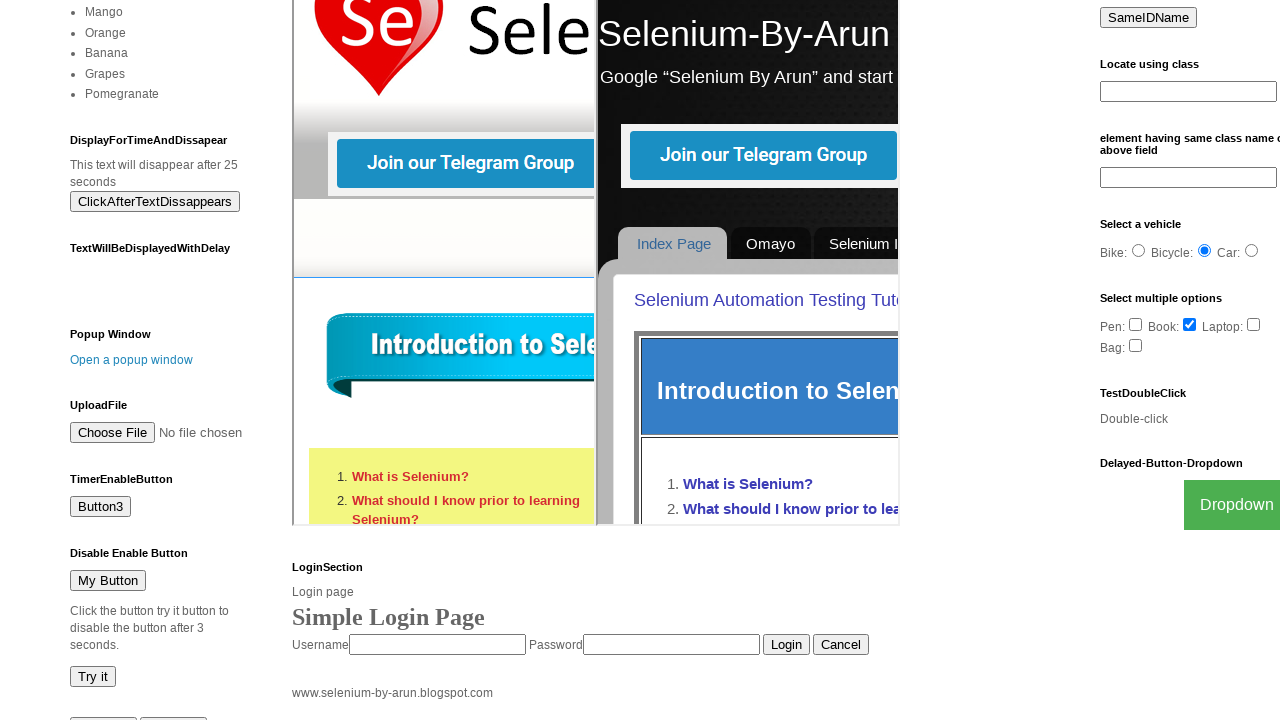

Stored reference to parent page
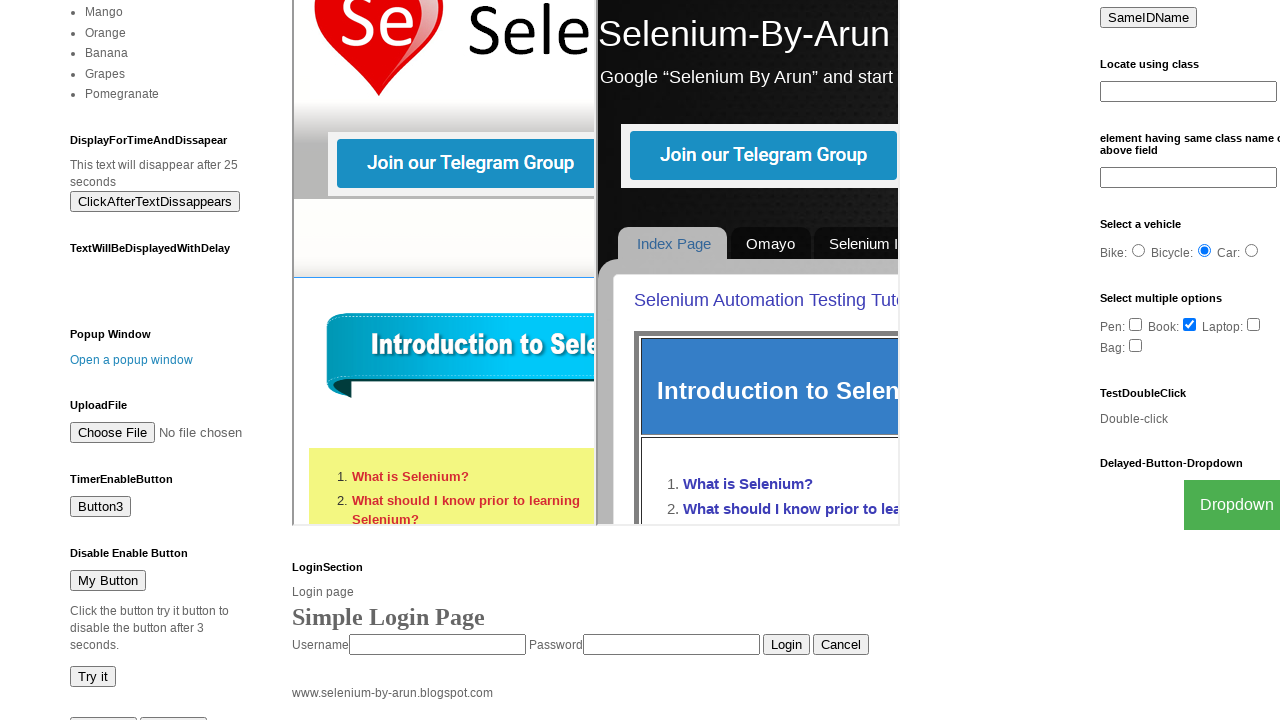

Clicked link to open popup window at (132, 360) on text=Open a popup window
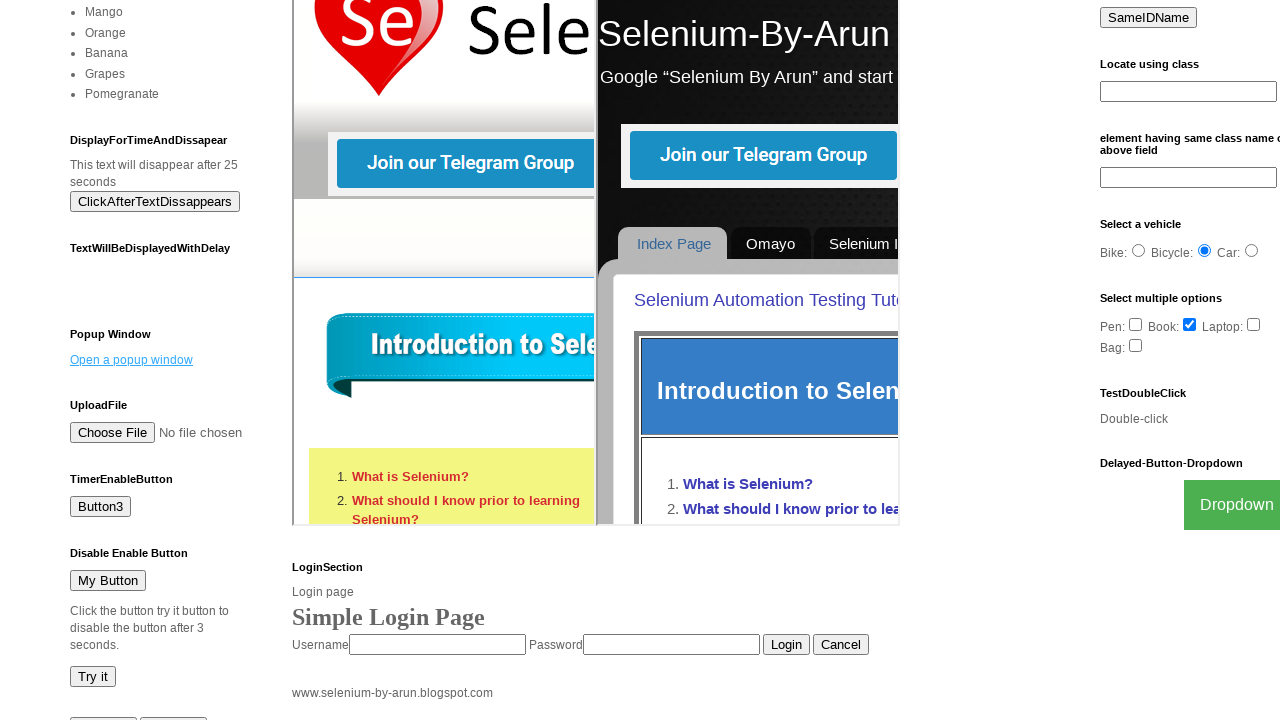

Popup window opened and captured
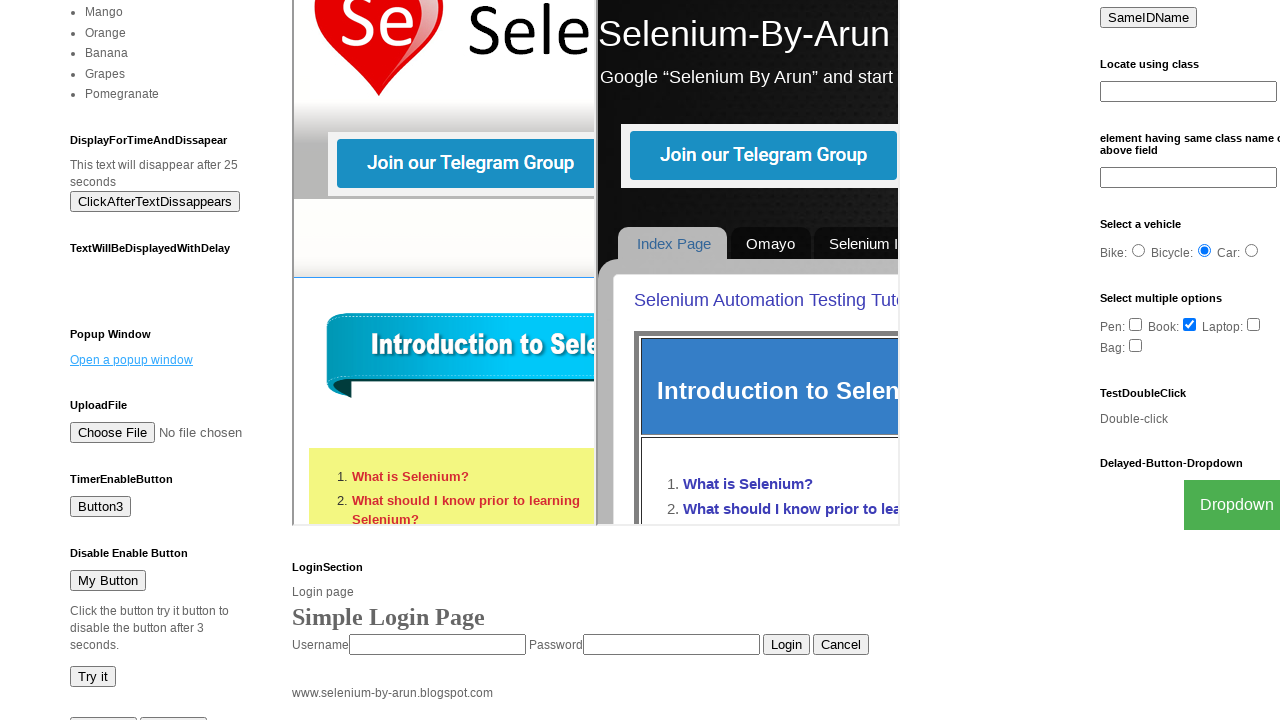

Popup window finished loading
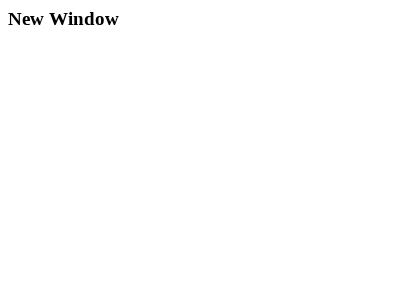

Closed popup window, parent window still open
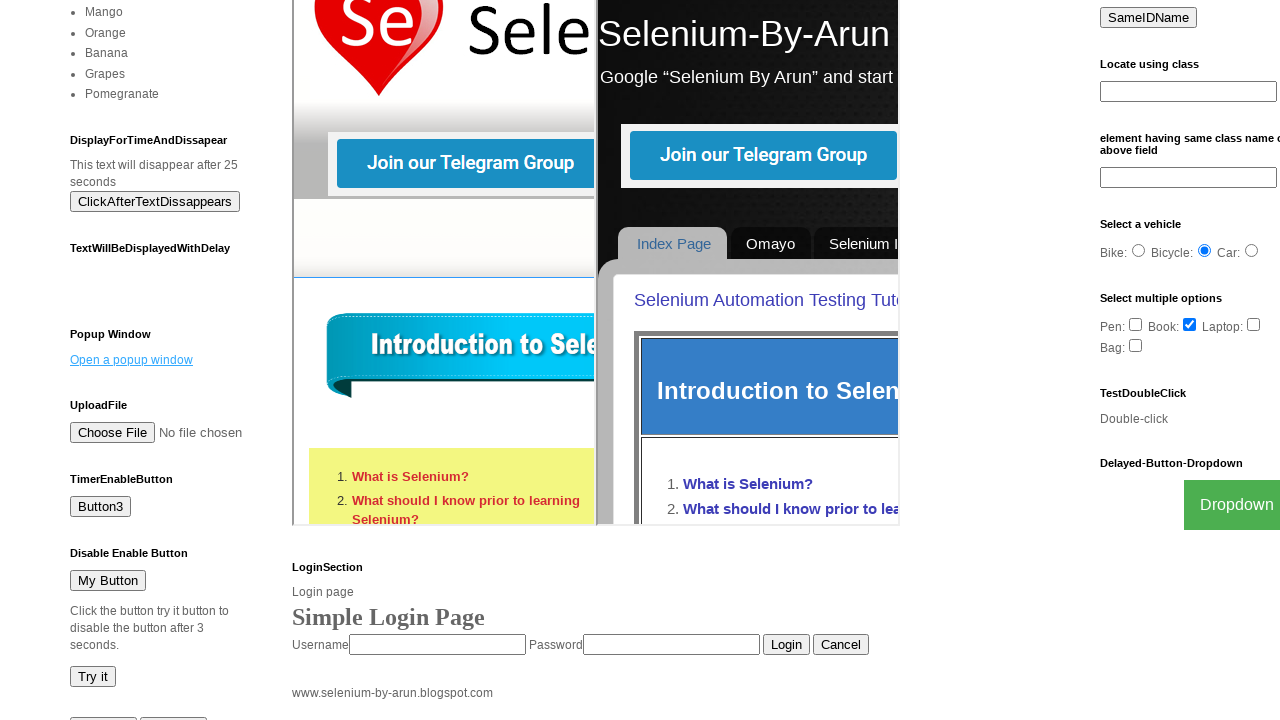

Verified parent window is still accessible and contains popup link
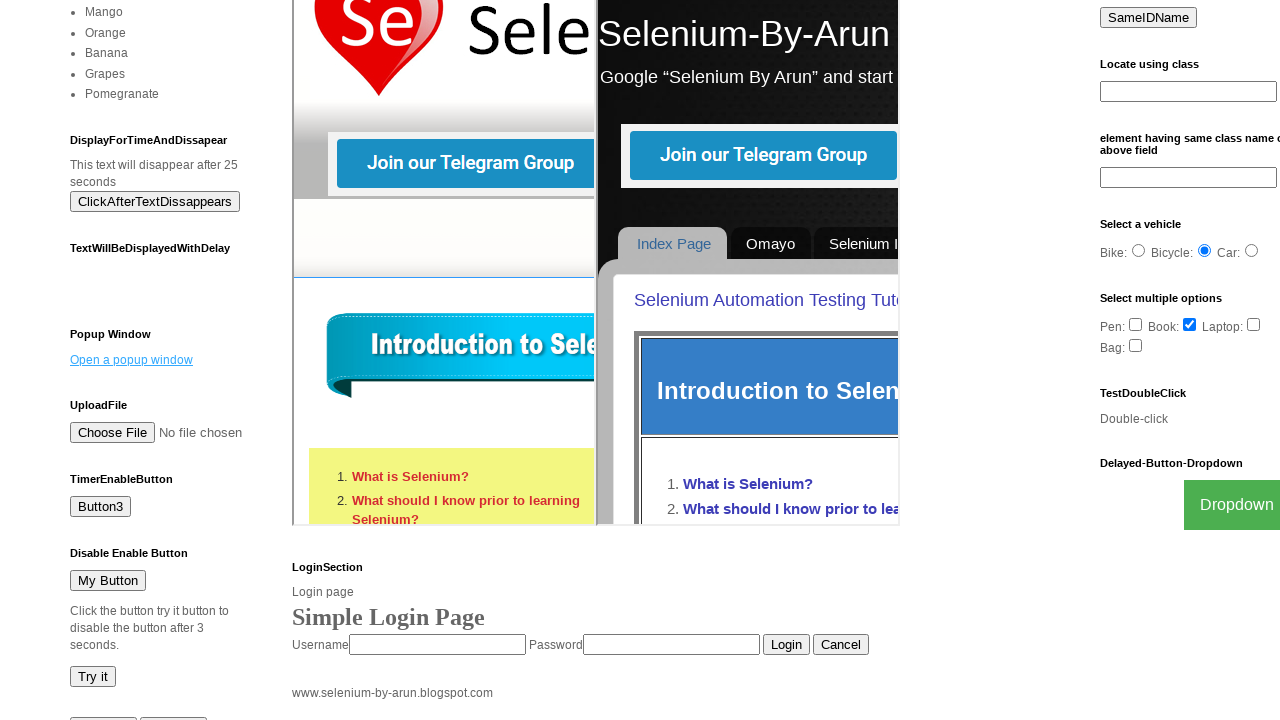

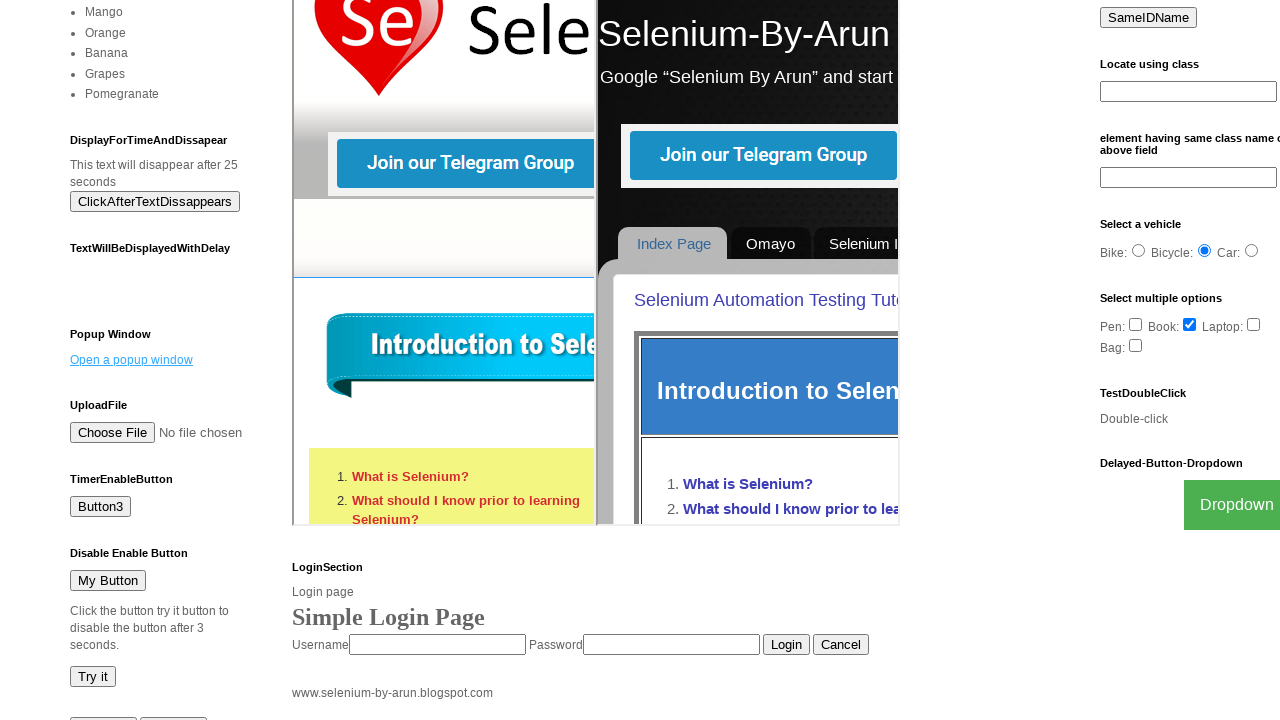